Tests checkbox functionality by verifying initial states and toggling checkboxes to confirm selection changes

Starting URL: http://the-internet.herokuapp.com/checkboxes

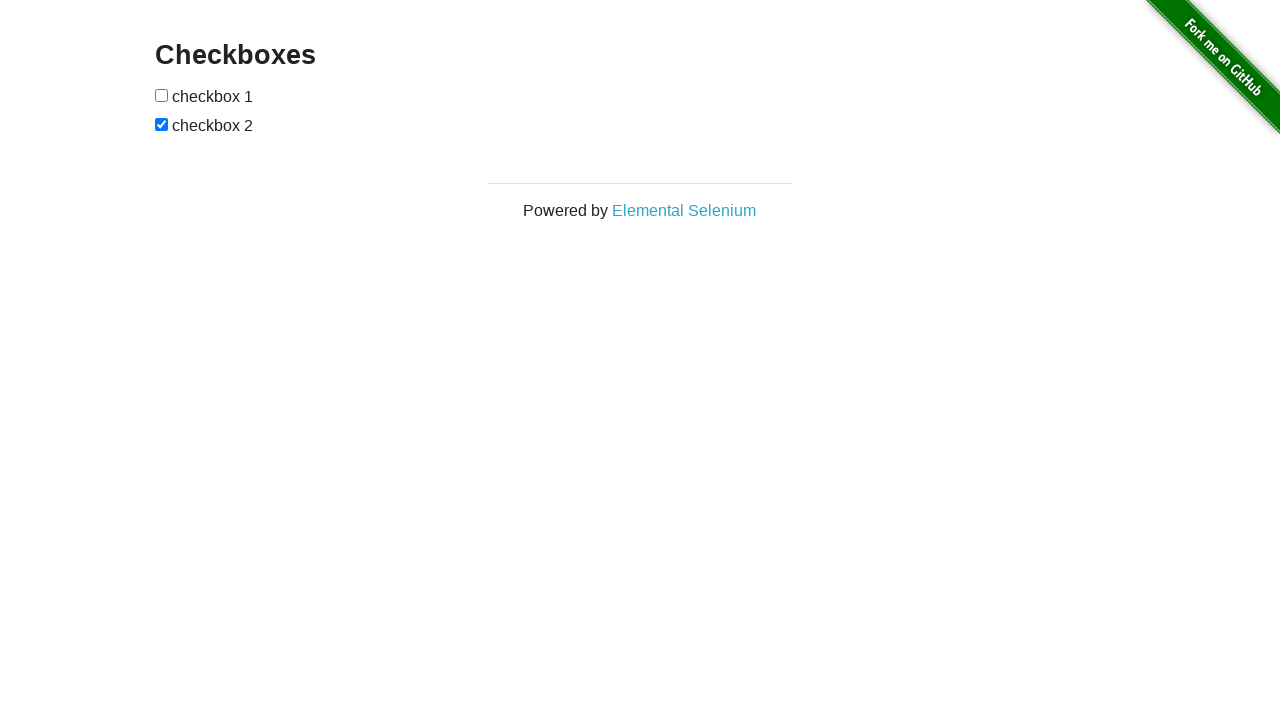

Located first checkbox on the page
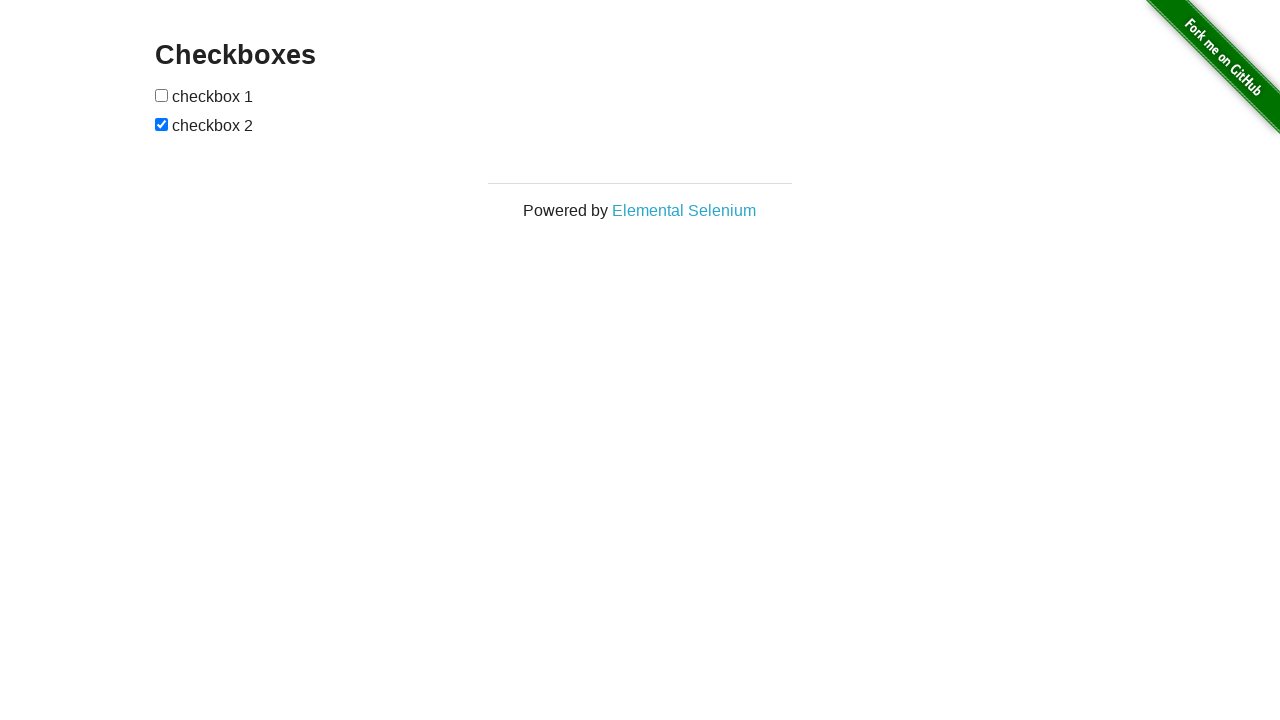

Located second checkbox on the page
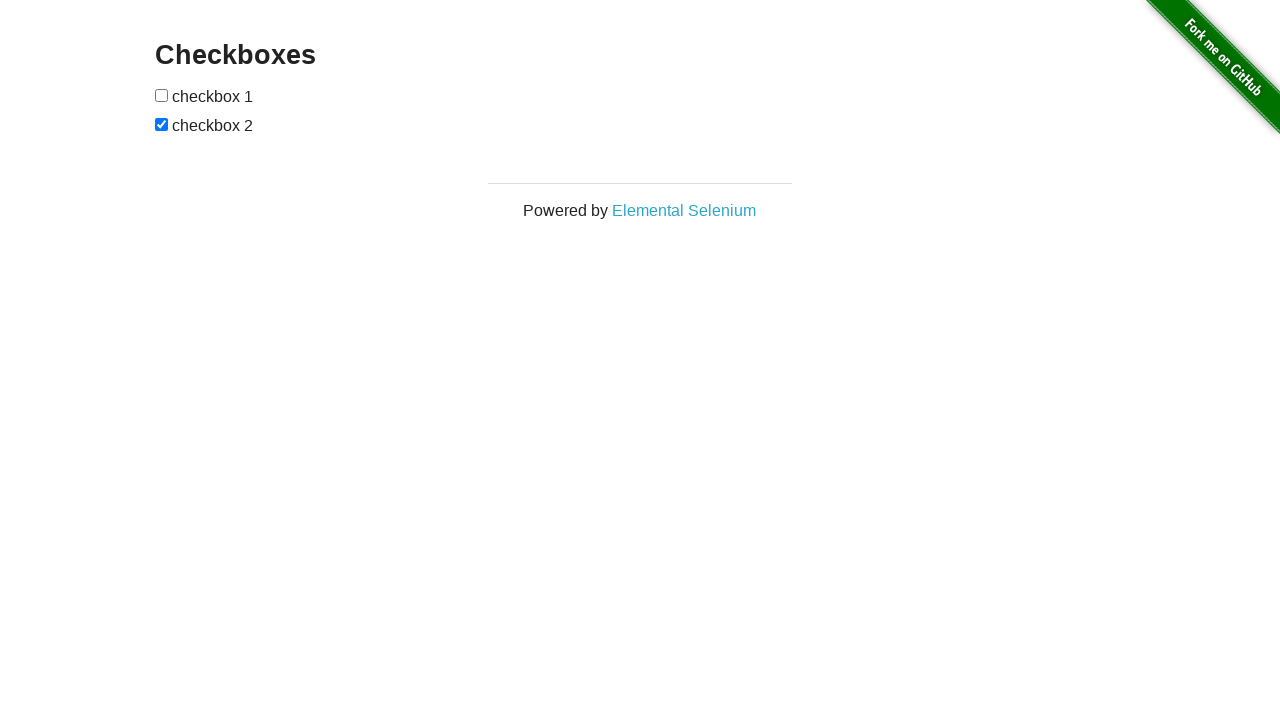

Verified checkbox 1 is not selected by default
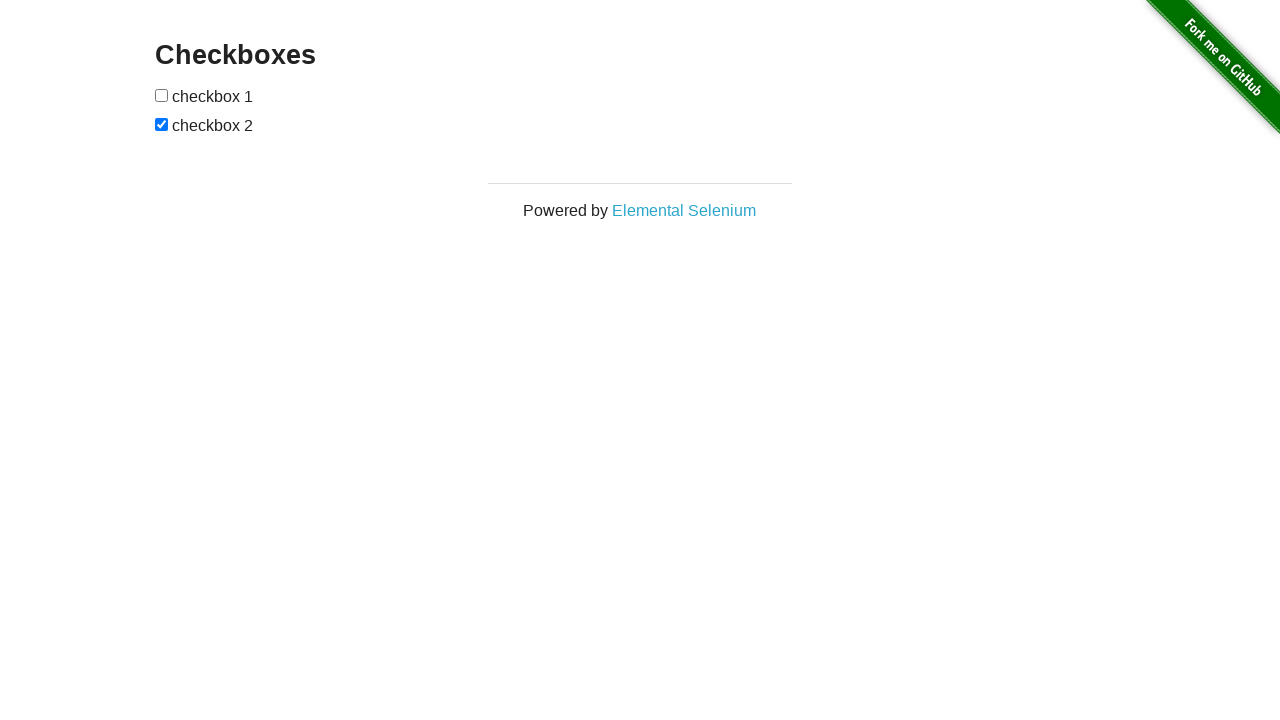

Verified checkbox 2 is selected by default
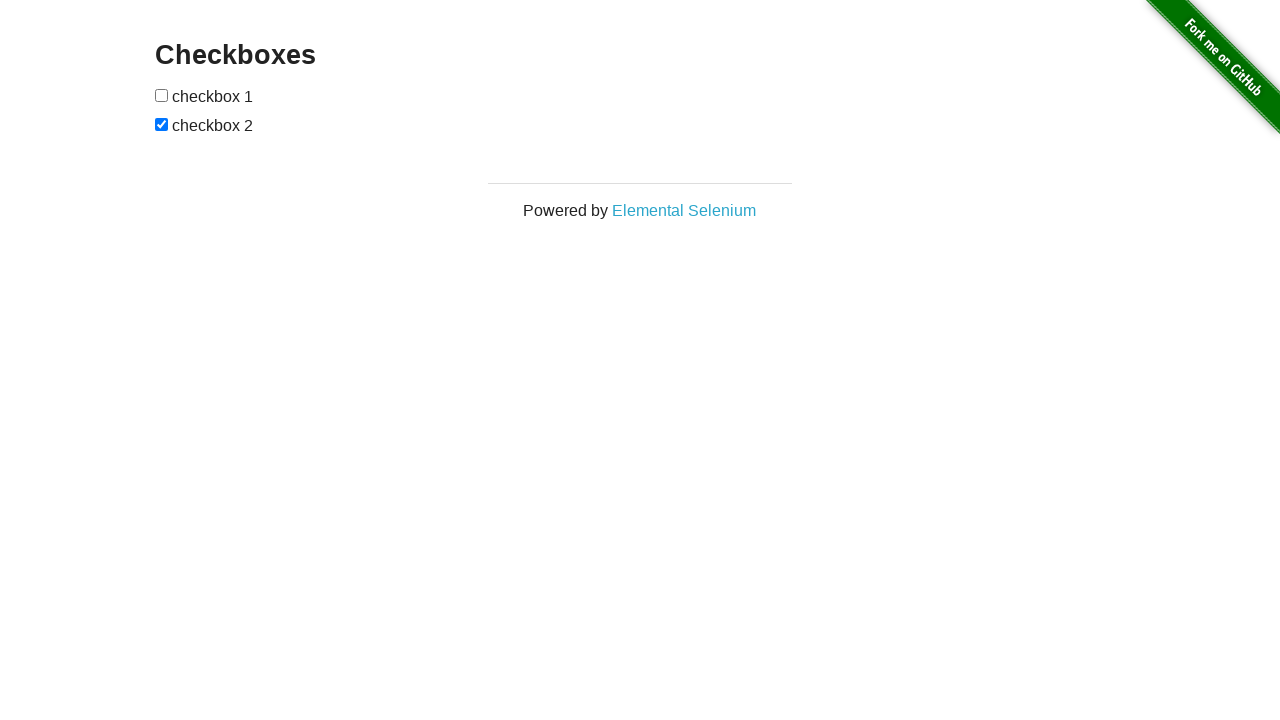

Clicked checkbox 1 to select it at (162, 95) on input[type='checkbox'] >> nth=0
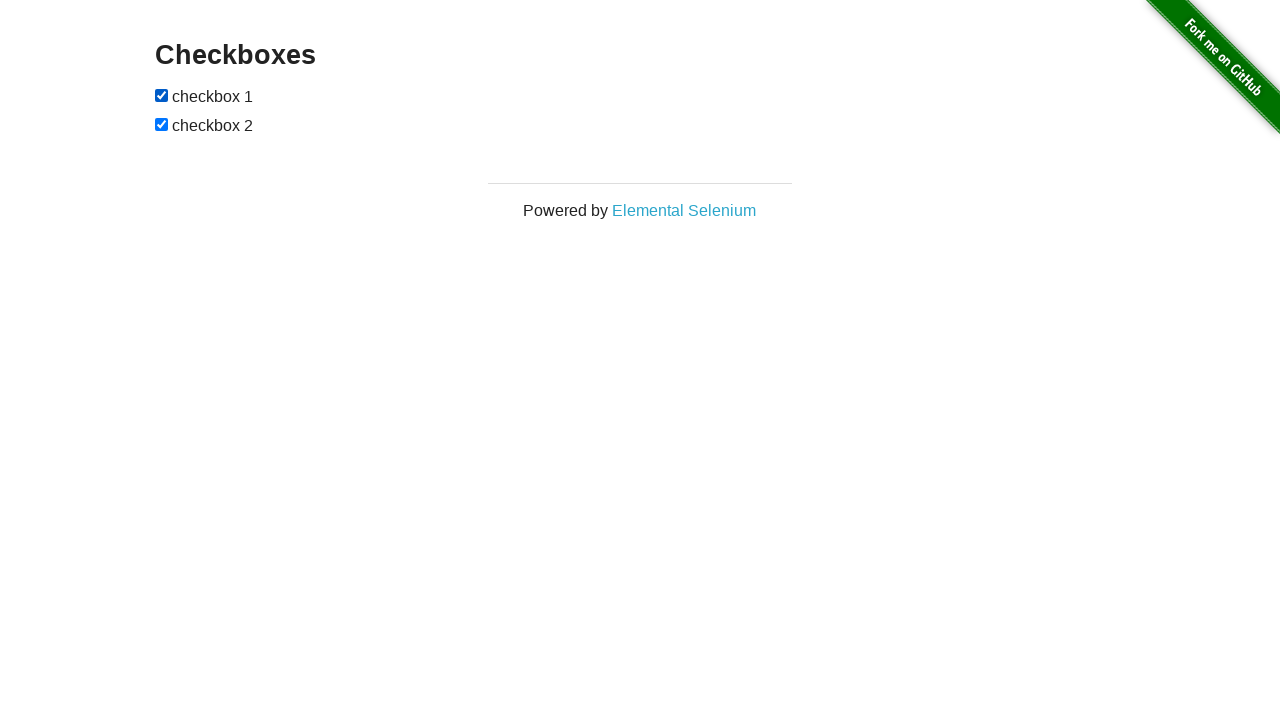

Clicked checkbox 2 to deselect it at (162, 124) on input[type='checkbox'] >> nth=1
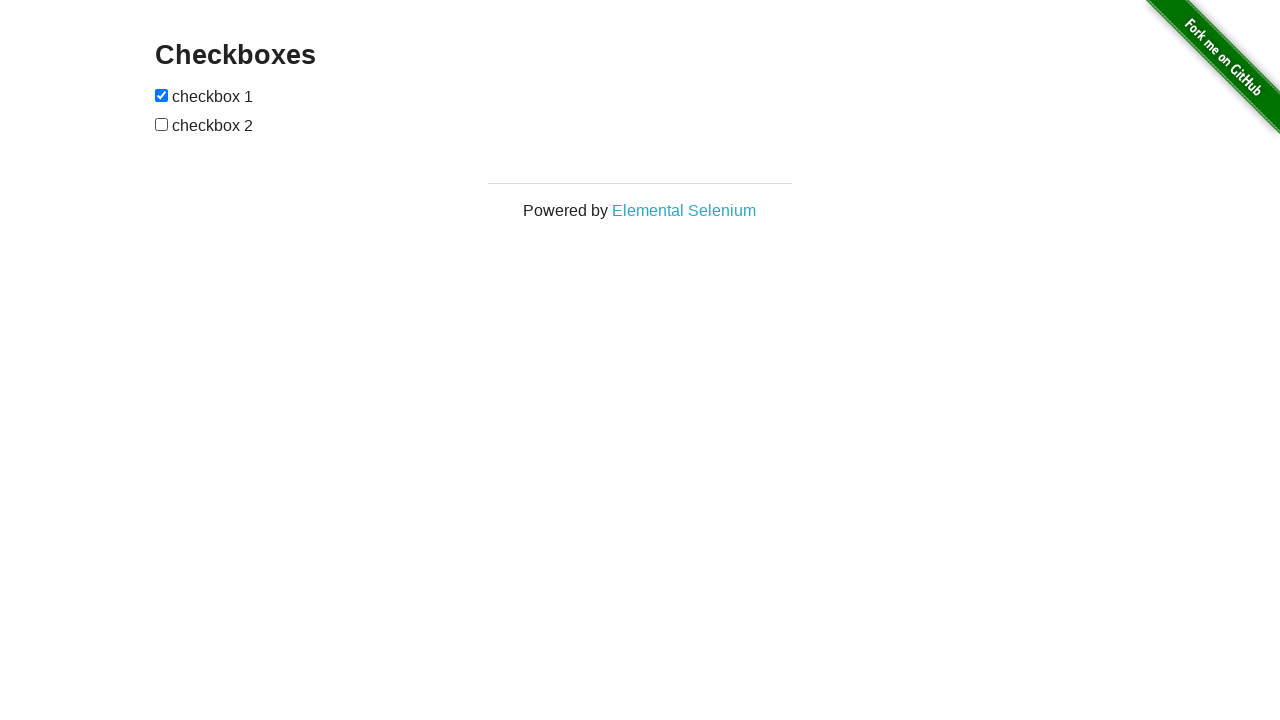

Verified checkbox 1 is now selected
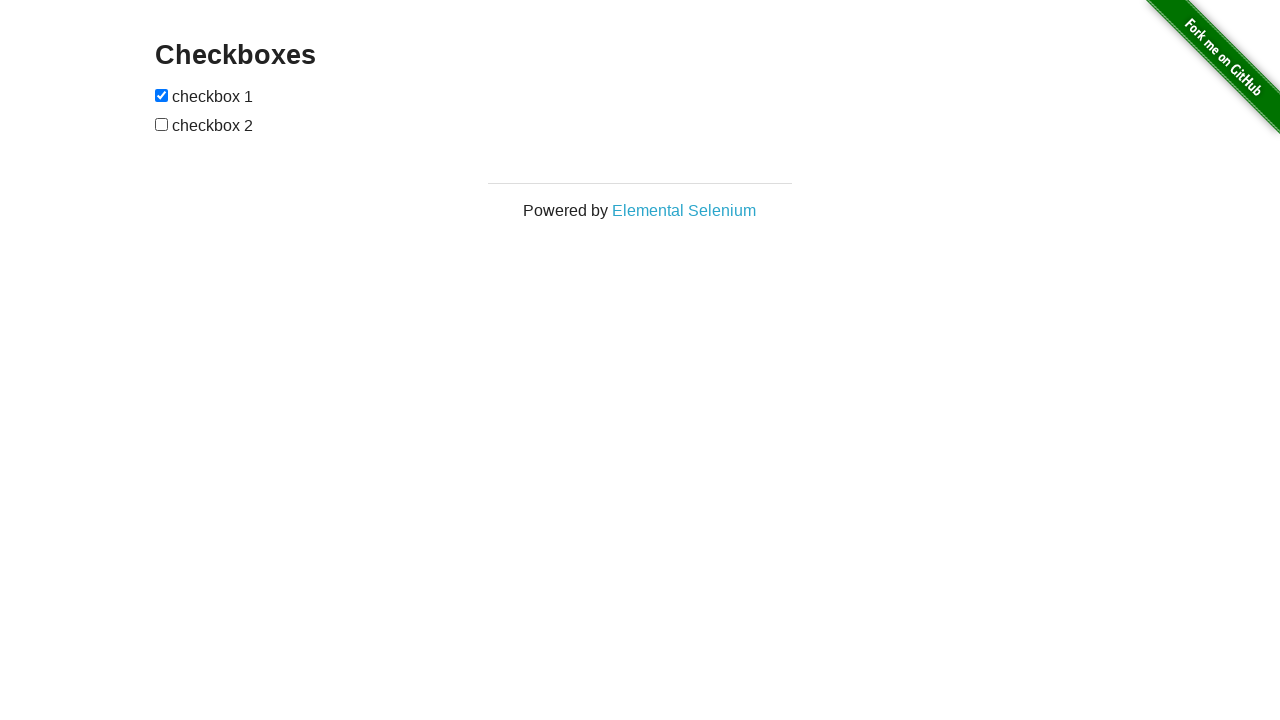

Verified checkbox 2 is now deselected
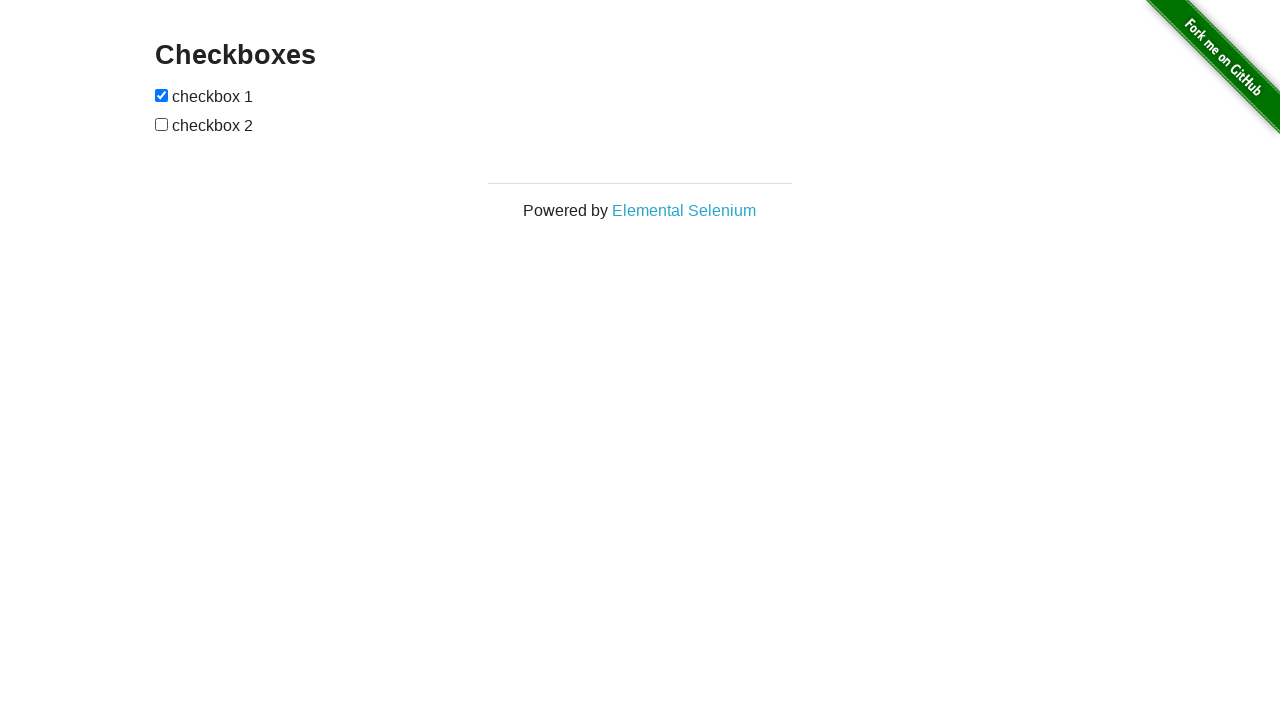

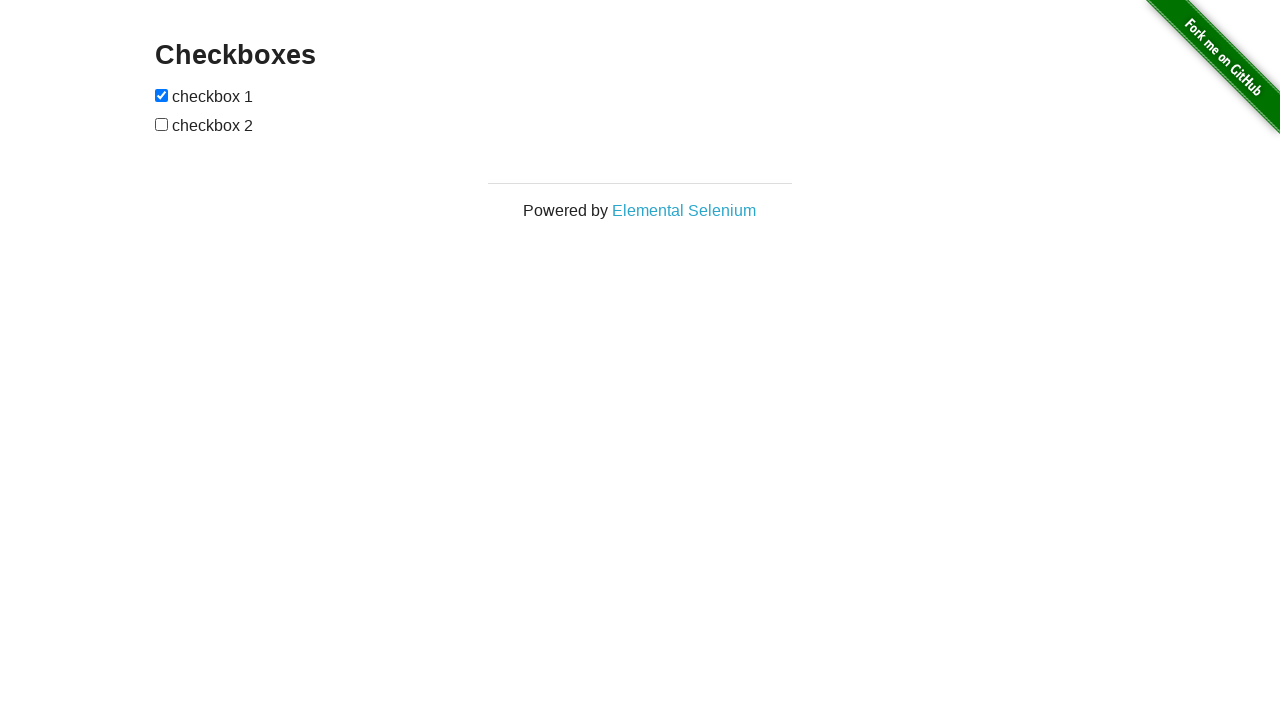